Automates YouTube video playback by navigating to a video, clicking play, muting audio, and disabling autoplay

Starting URL: https://www.youtube.com/watch?v=N-xnaX8lX3Q

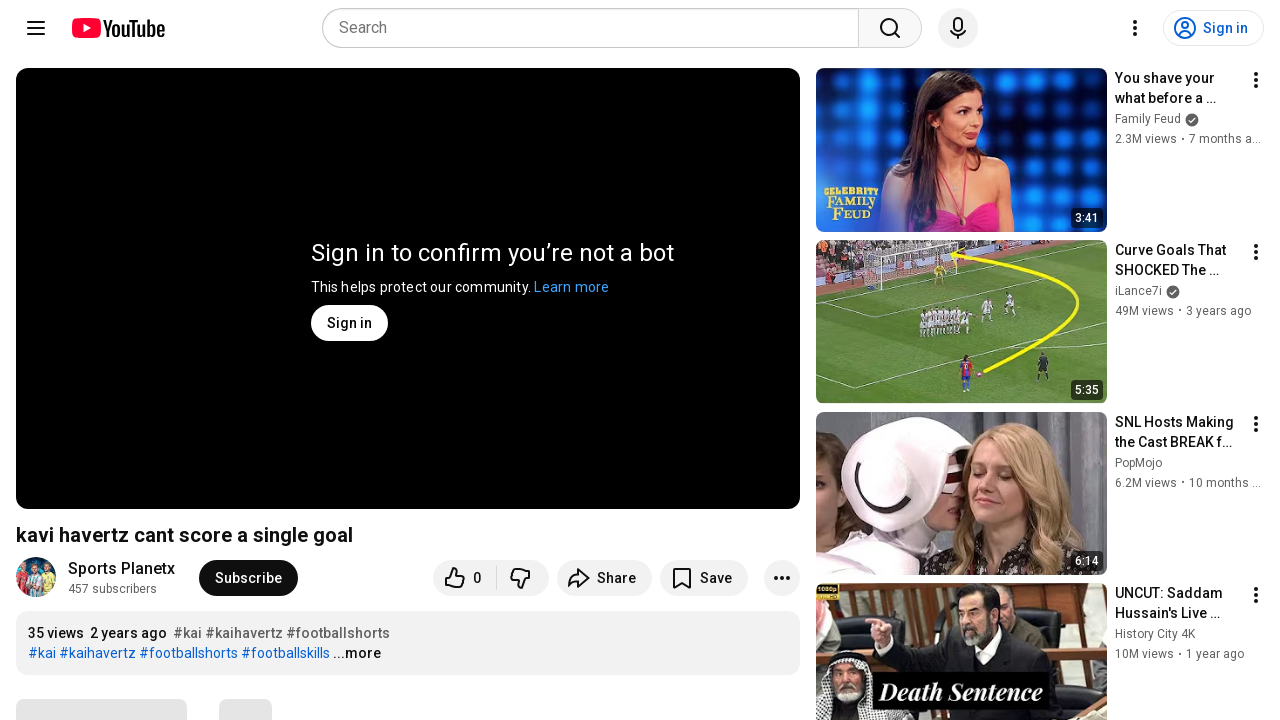

Navigated to YouTube video URL
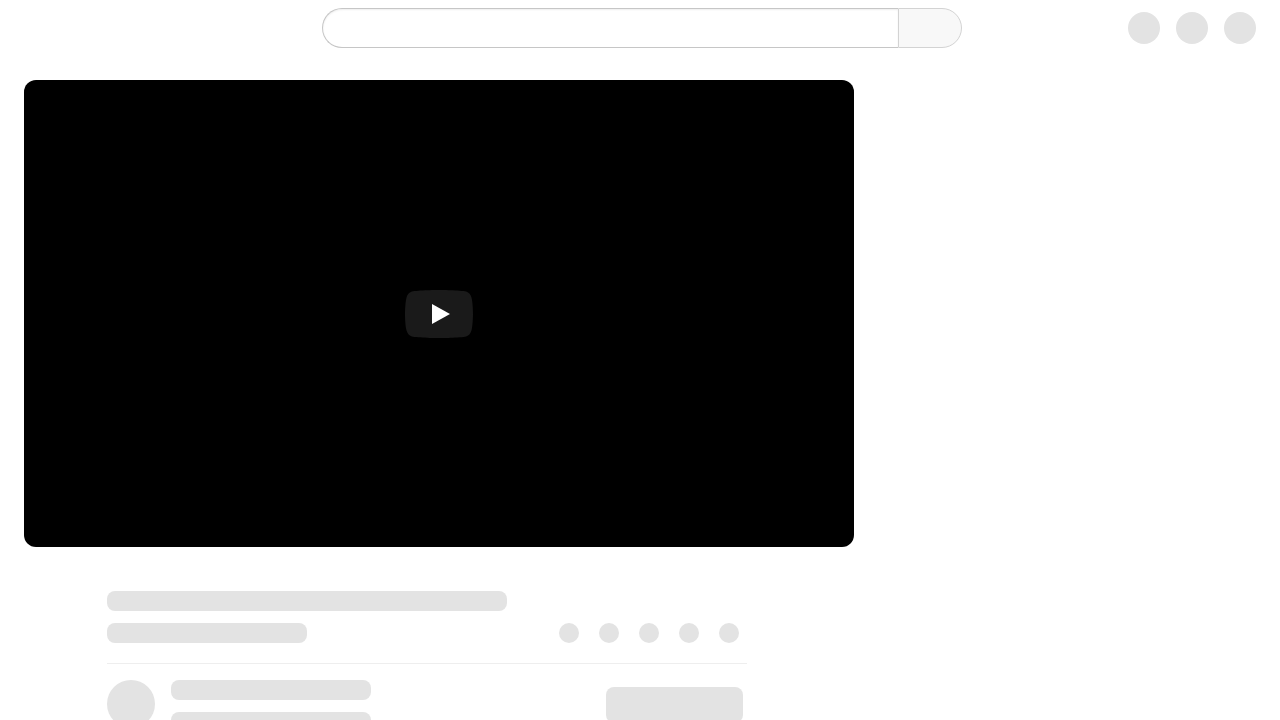

Video title loaded and visible
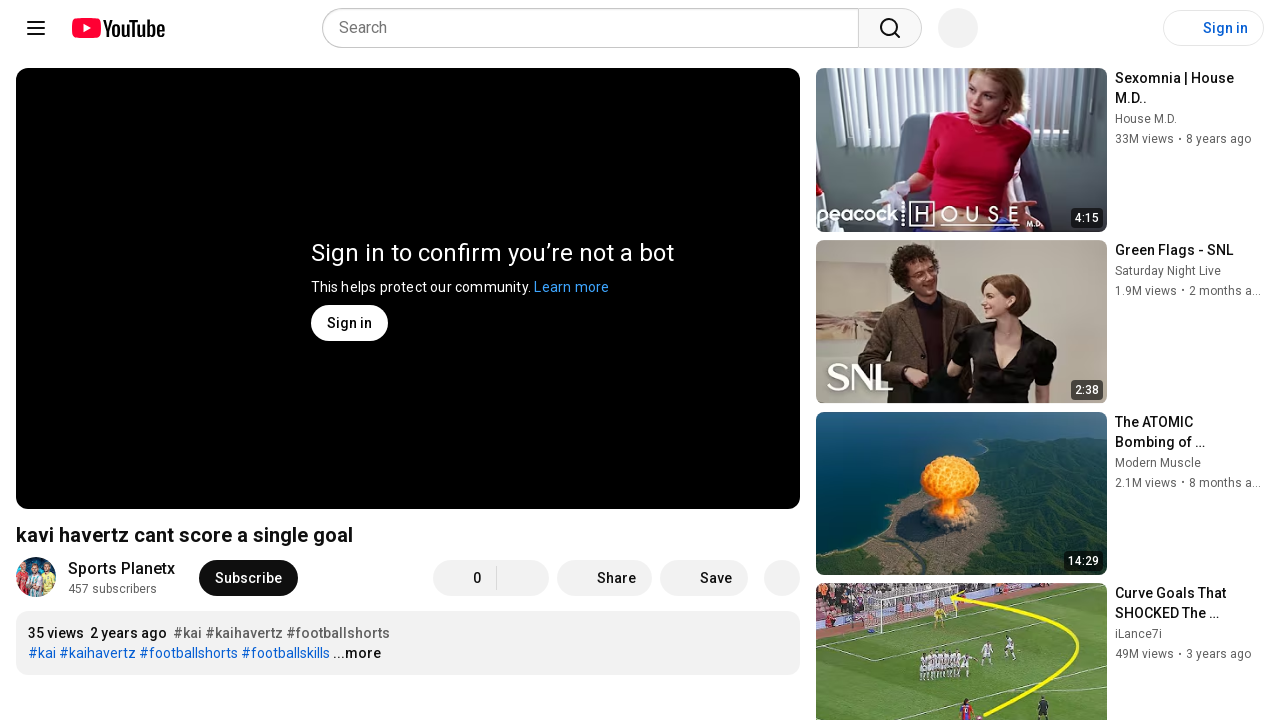

Muted video audio
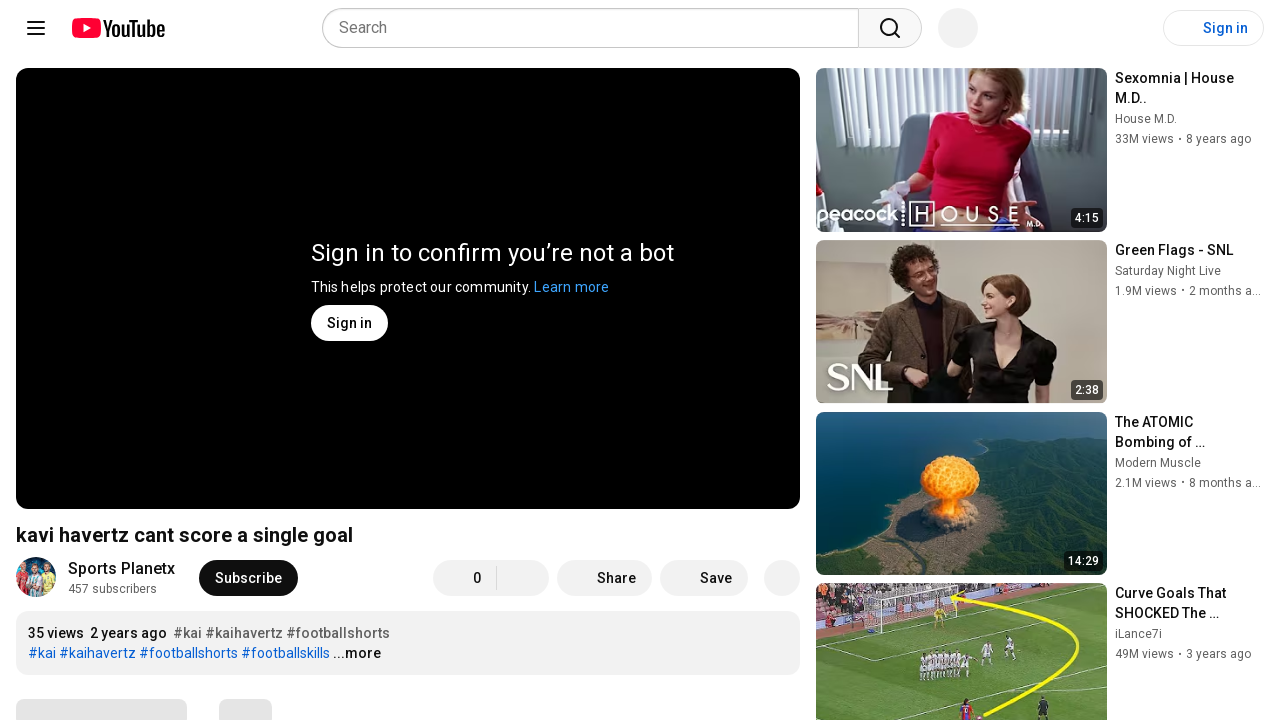

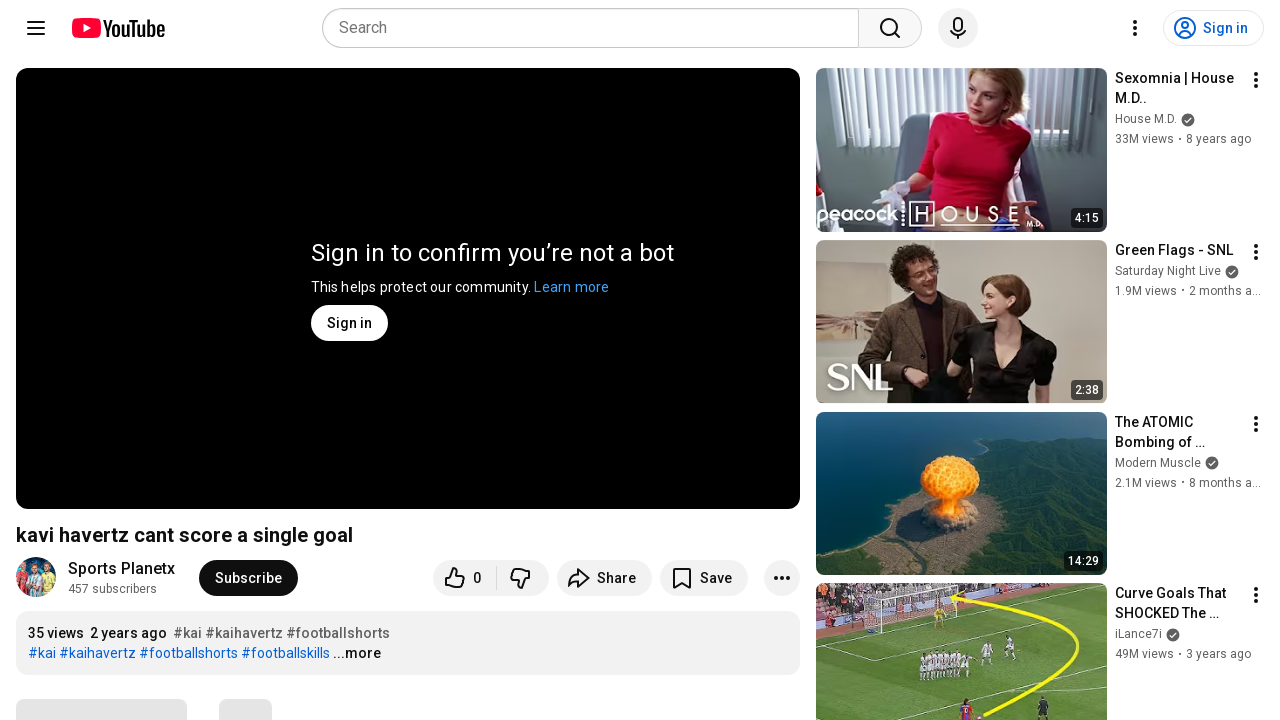